Tests successful car transfer search with drop-off option by selecting drop-off, entering pickup point, selecting airport, date, time, and verifying search results.

Starting URL: https://trip.com/

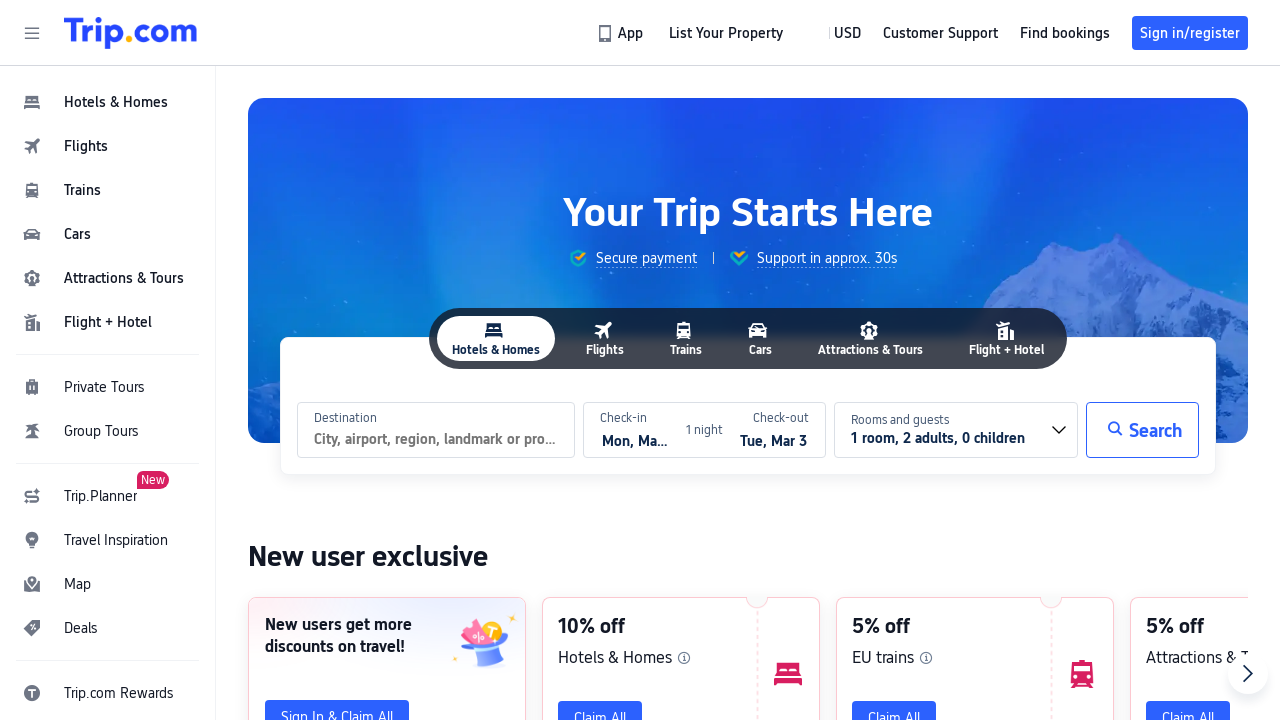

Clicked on cars navigation button at (108, 234) on #header_action_nav_cars
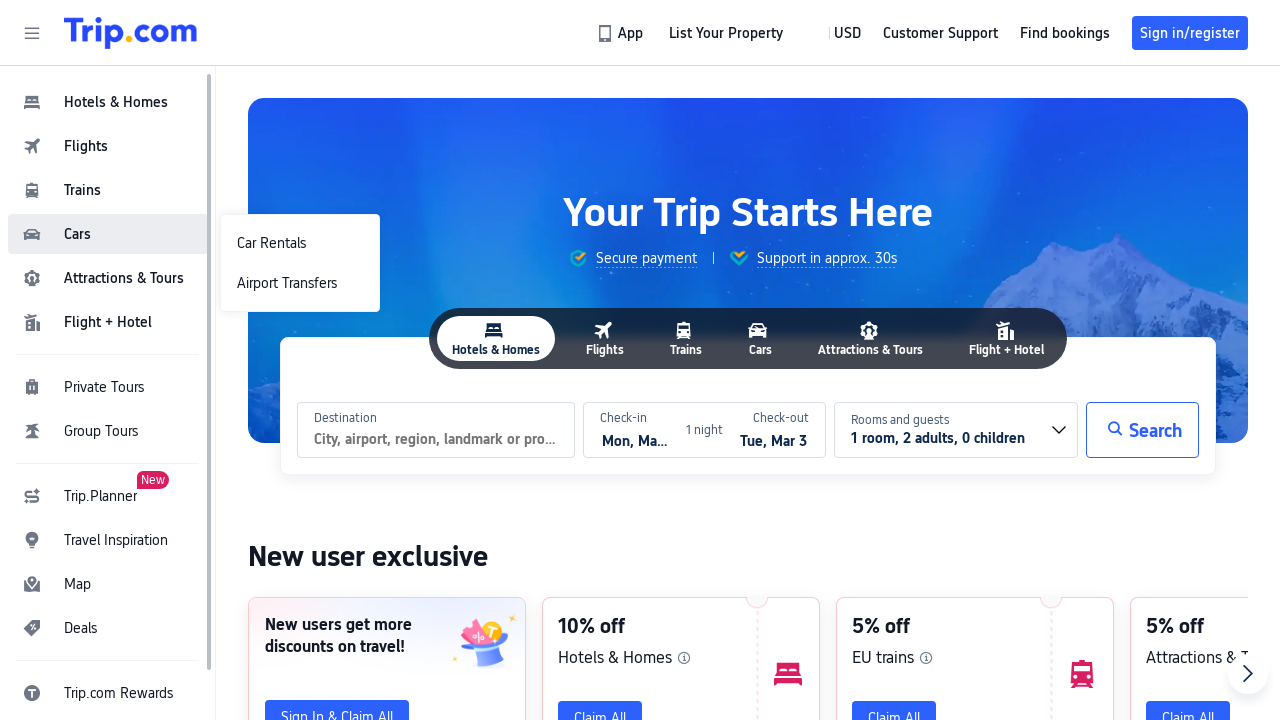

Selected Airport Transfers option at (300, 283) on #header_action_nav_Airport\ Transfers
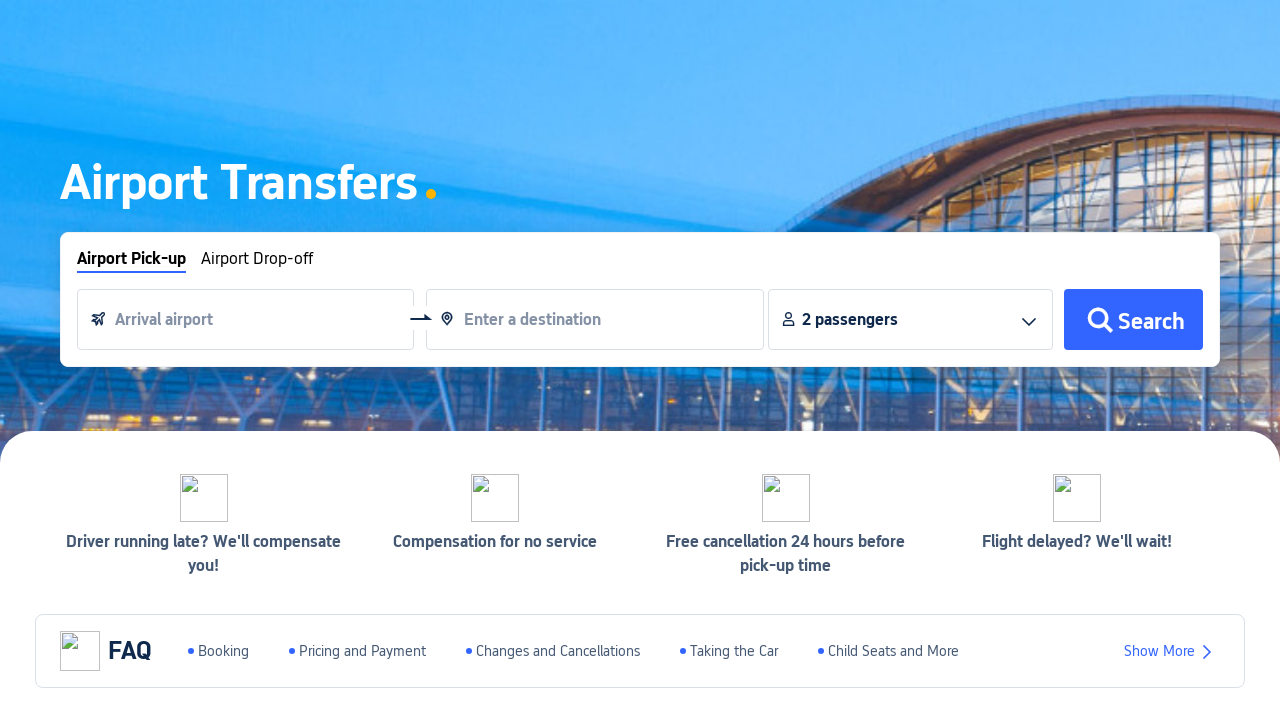

Clicked on drop-off option at (257, 261) on #drop
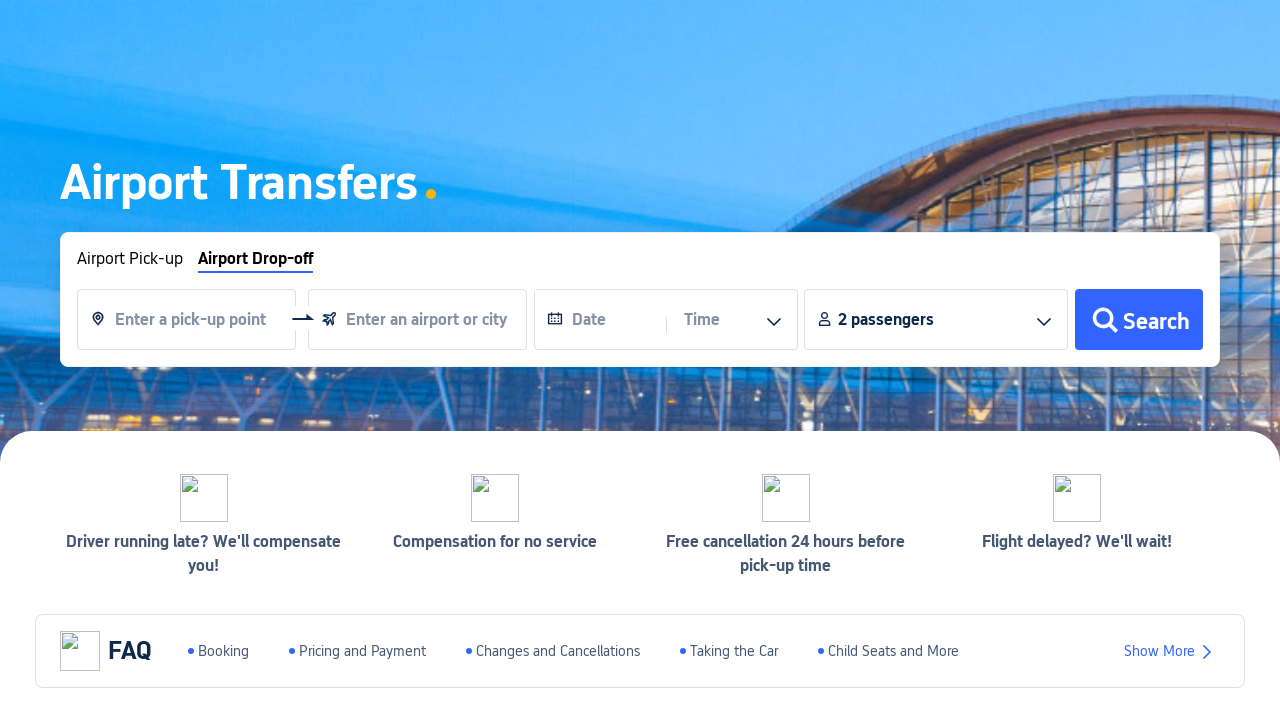

Clicked on pickup point input field at (187, 320) on #__next > div:nth-child(2) > div.index-layer > div.index-banner-wrapper > div.in
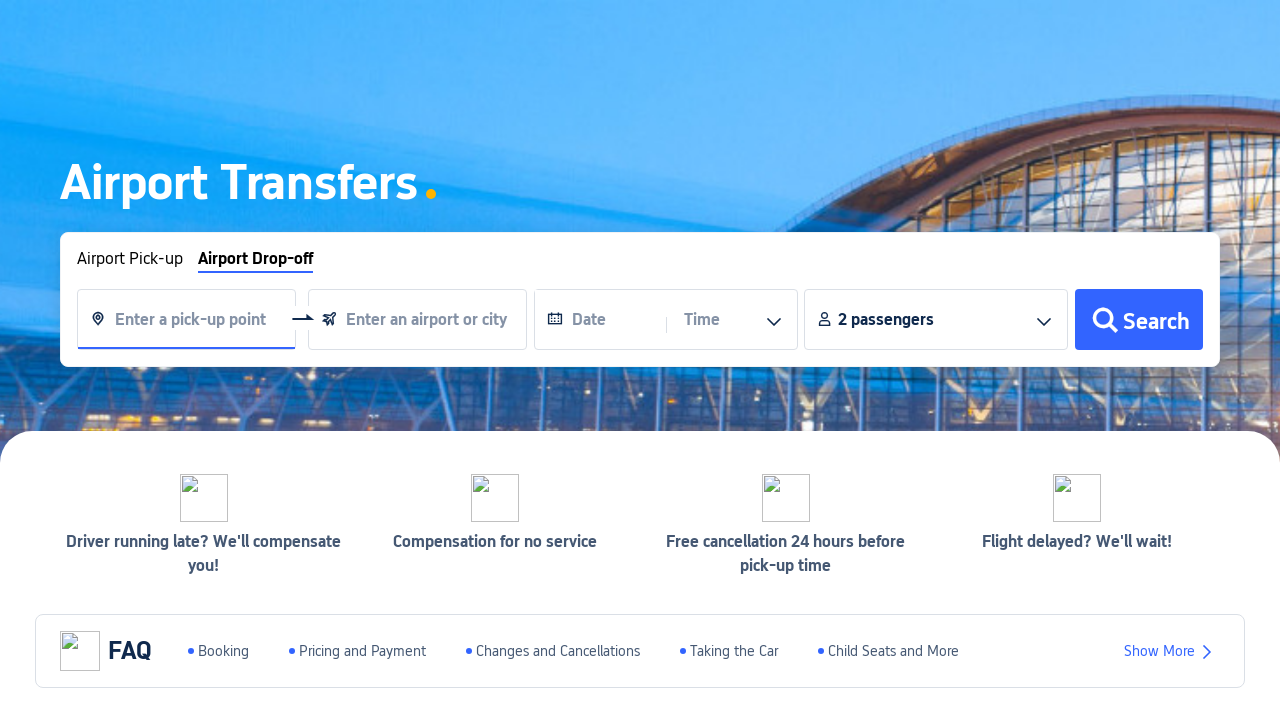

Entered 'Houston' as pickup point on #__next > div:nth-child(2) > div.index-layer > div.index-banner-wrapper > div.in
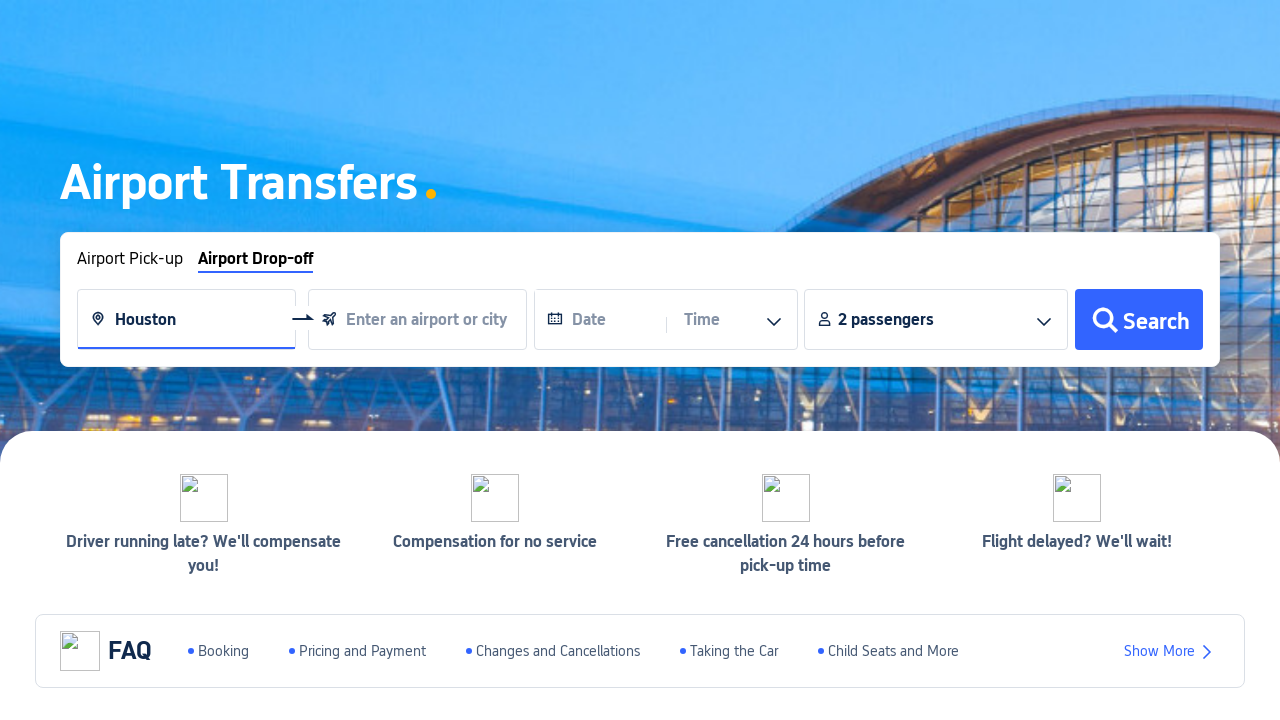

Selected third option from pickup point dropdown at (348, 482) on #__next > div:nth-child(2) > div.index-layer > div.index-banner-wrapper > div.in
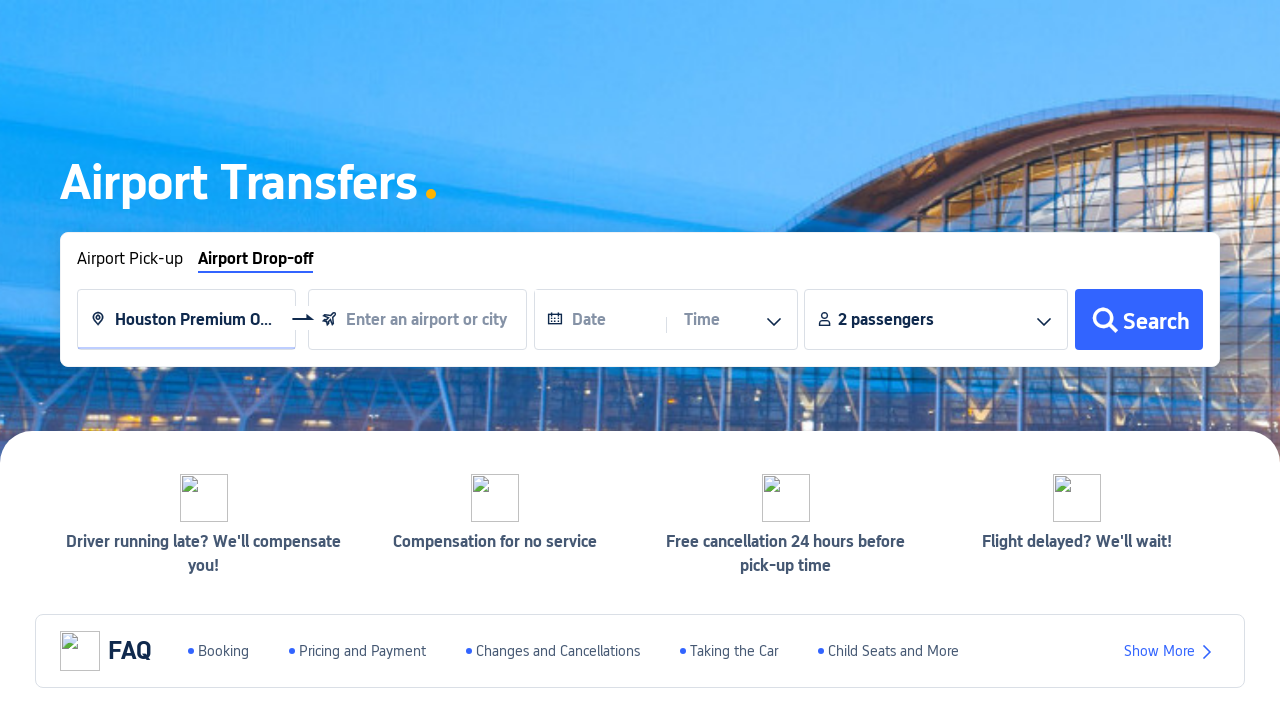

Clicked on airport selection input field at (418, 320) on #__next > div:nth-child(2) > div.index-layer > div.index-banner-wrapper > div.in
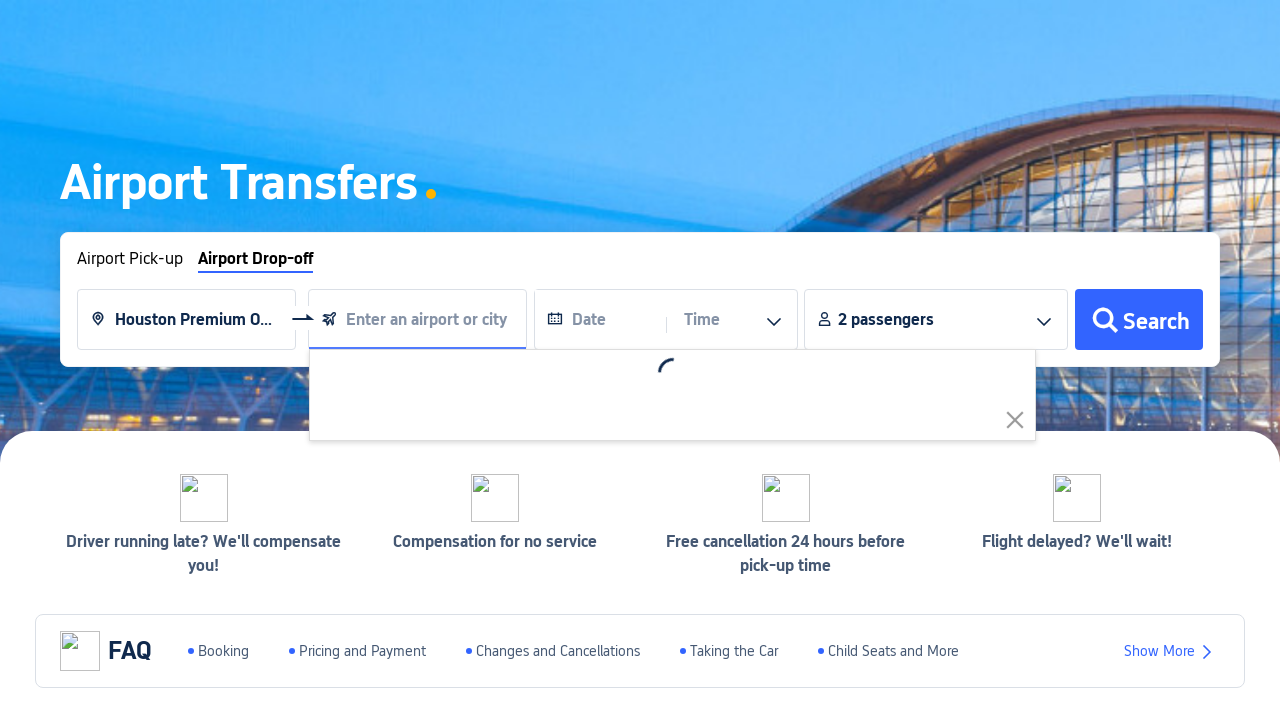

Selected first airport from dropdown list at (491, 458) on #__next > div:nth-child(2) > div.index-layer > div.index-banner-wrapper > div.in
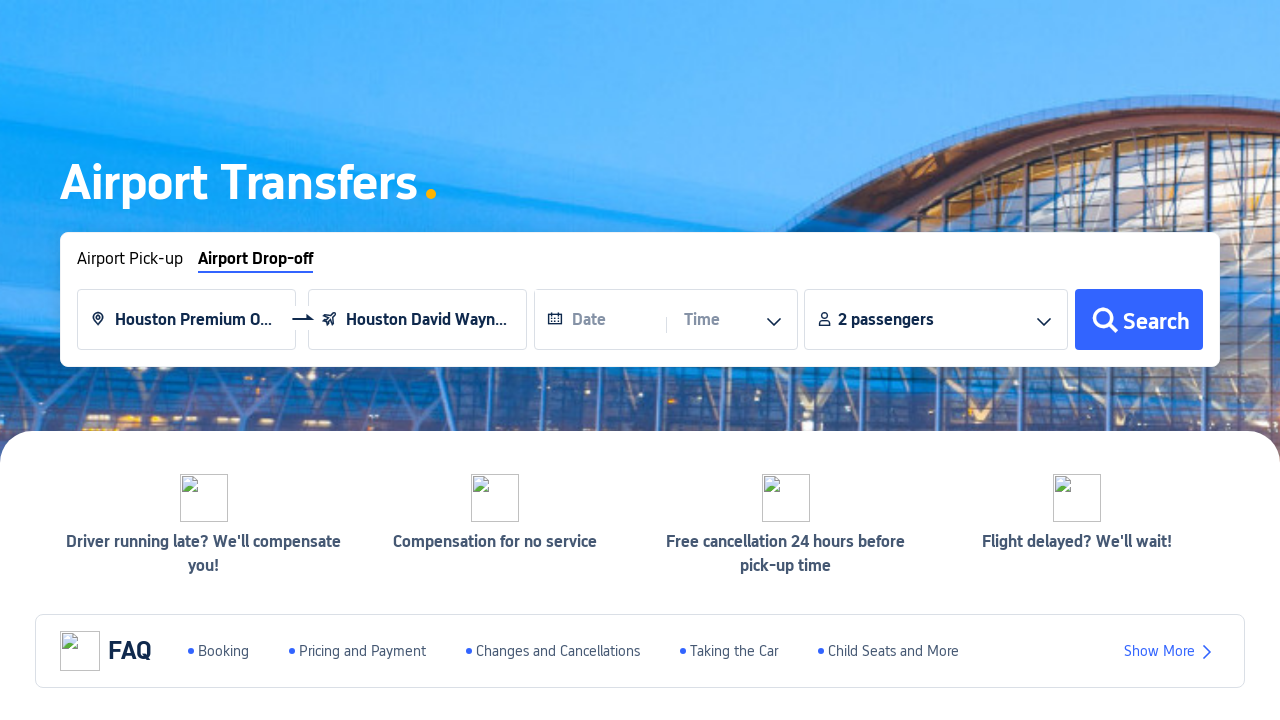

Clicked on date picker input field at (600, 320) on #__next > div:nth-child(2) > div.index-layer > div.index-banner-wrapper > div.in
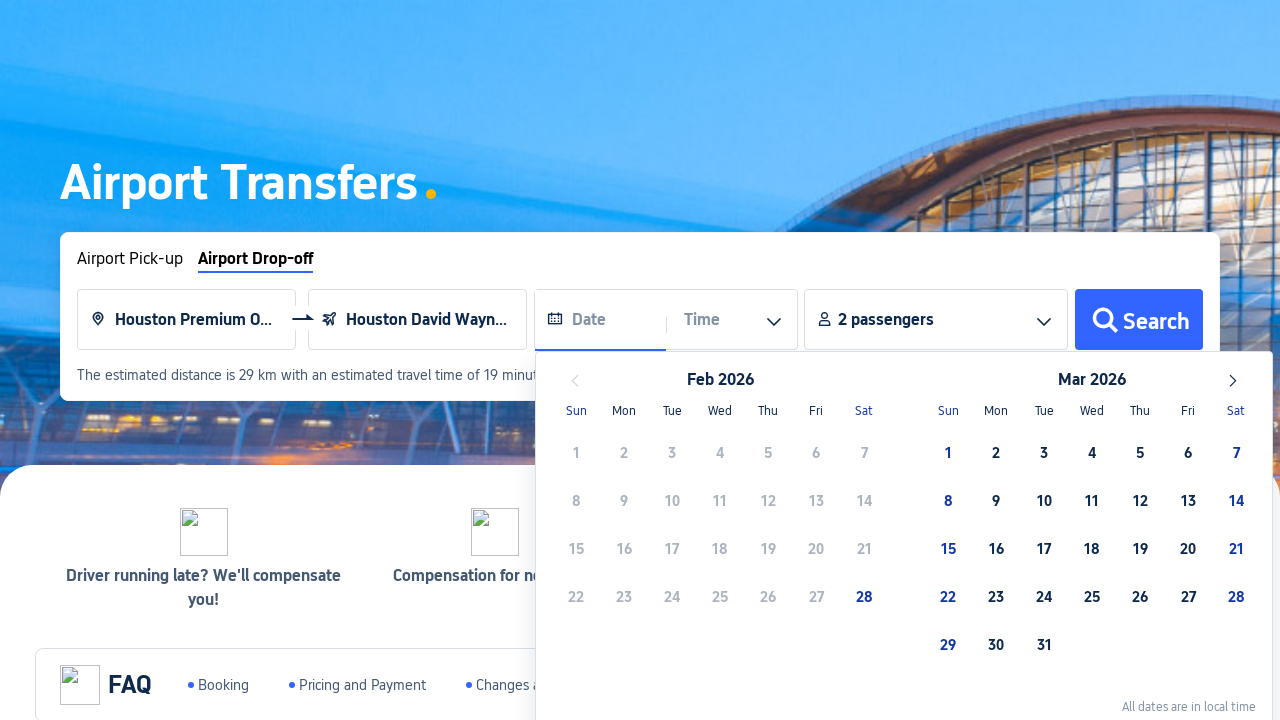

Selected date from calendar at (1140, 548) on #__next > div:nth-child(2) > div.index-layer > div.index-banner-wrapper > div.in
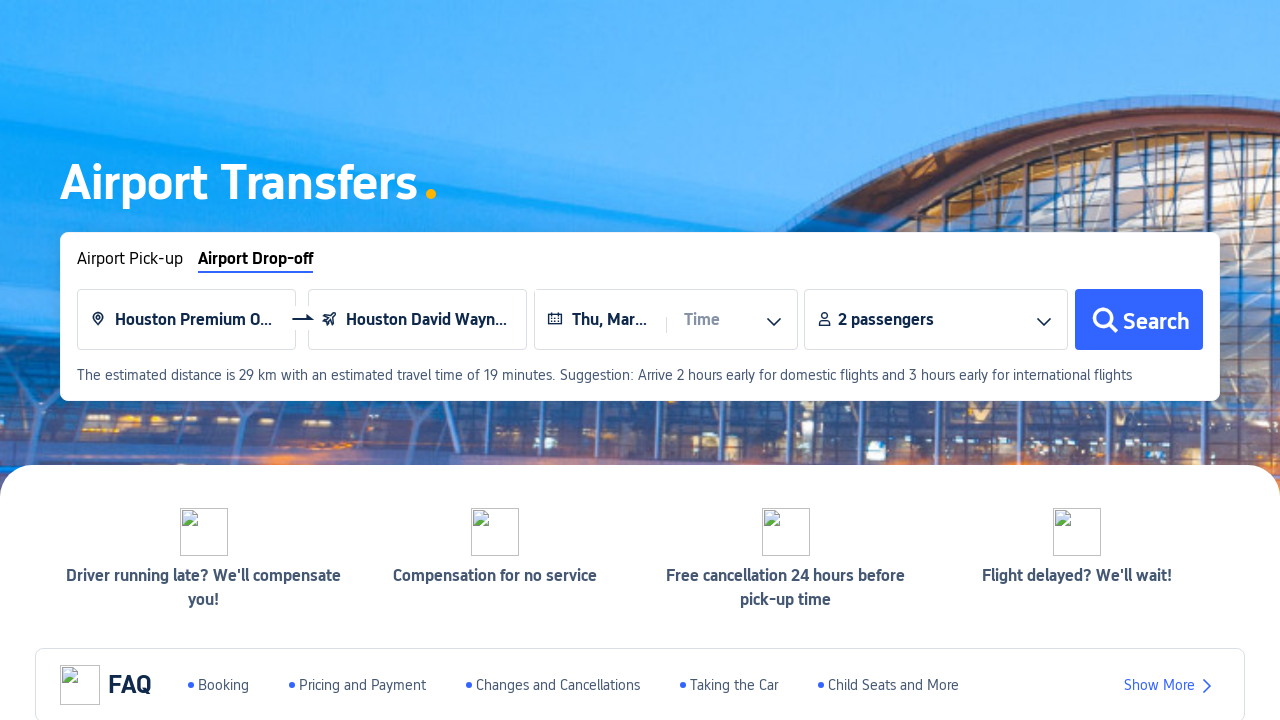

Clicked on time picker input field at (725, 320) on #__next > div:nth-child(2) > div.index-layer > div.index-banner-wrapper > div.in
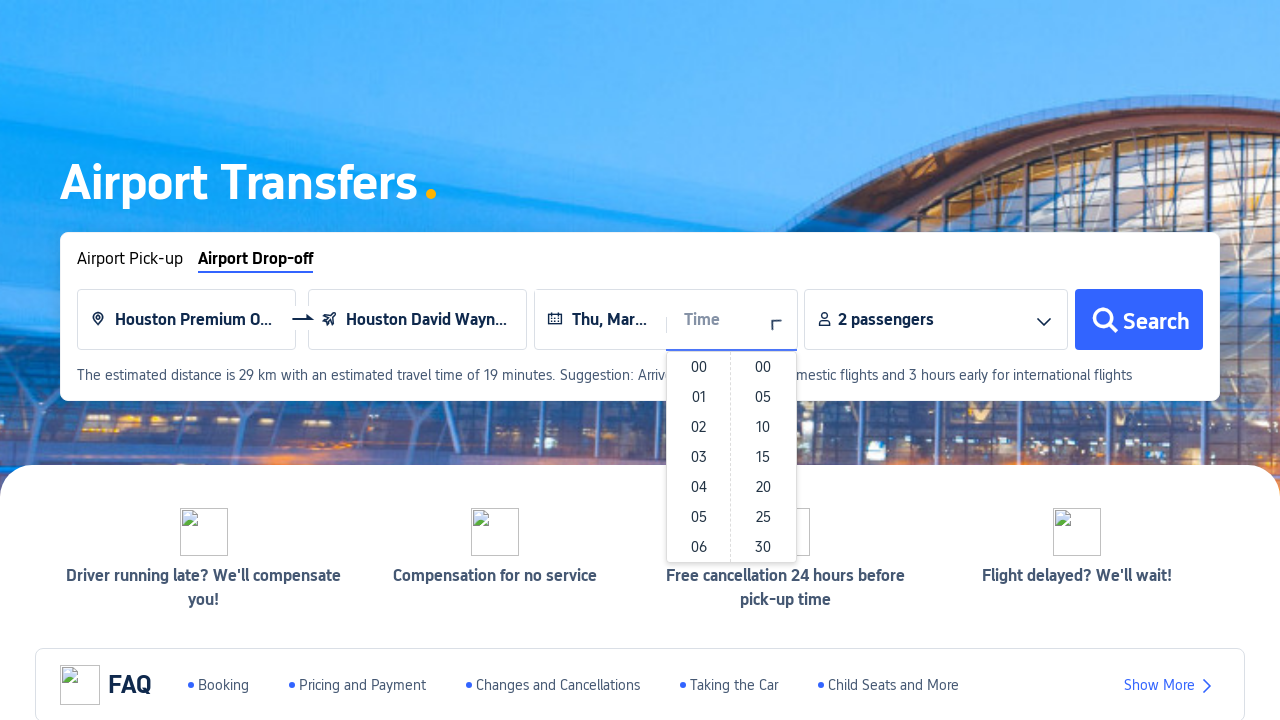

Selected hour from time picker at (699, 487) on #__next > div:nth-child(2) > div.index-layer > div.index-banner-wrapper > div.in
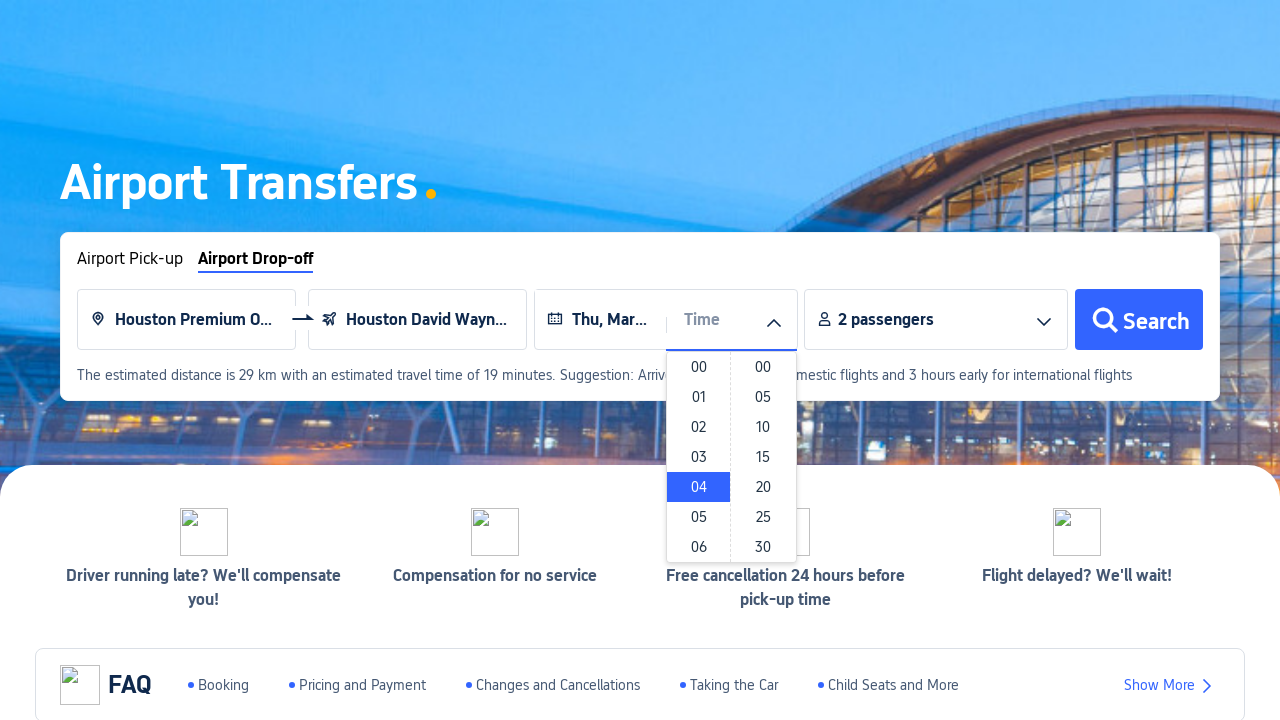

Selected minutes from time picker at (763, 457) on #__next > div:nth-child(2) > div.index-layer > div.index-banner-wrapper > div.in
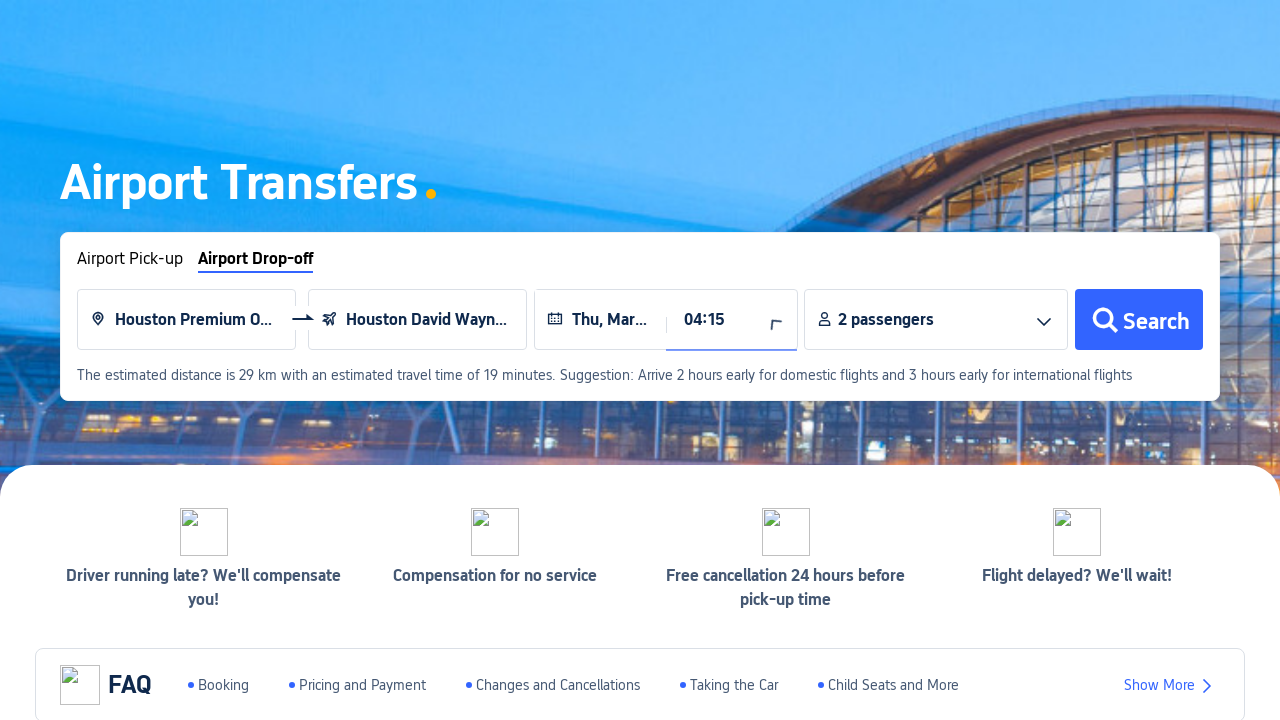

Clicked search button to submit car transfer search at (1139, 320) on #__next > div:nth-child(2) > div.index-layer > div.index-banner-wrapper > div.in
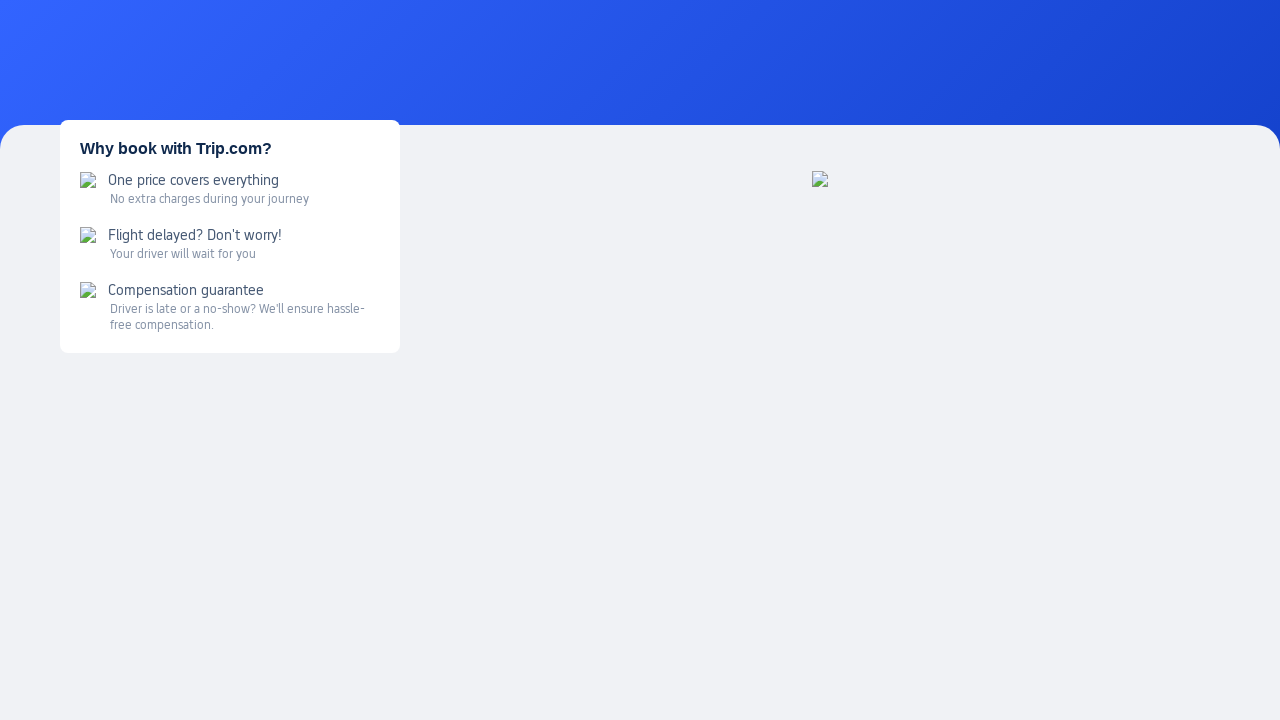

Search results page loaded successfully with notice bar visible
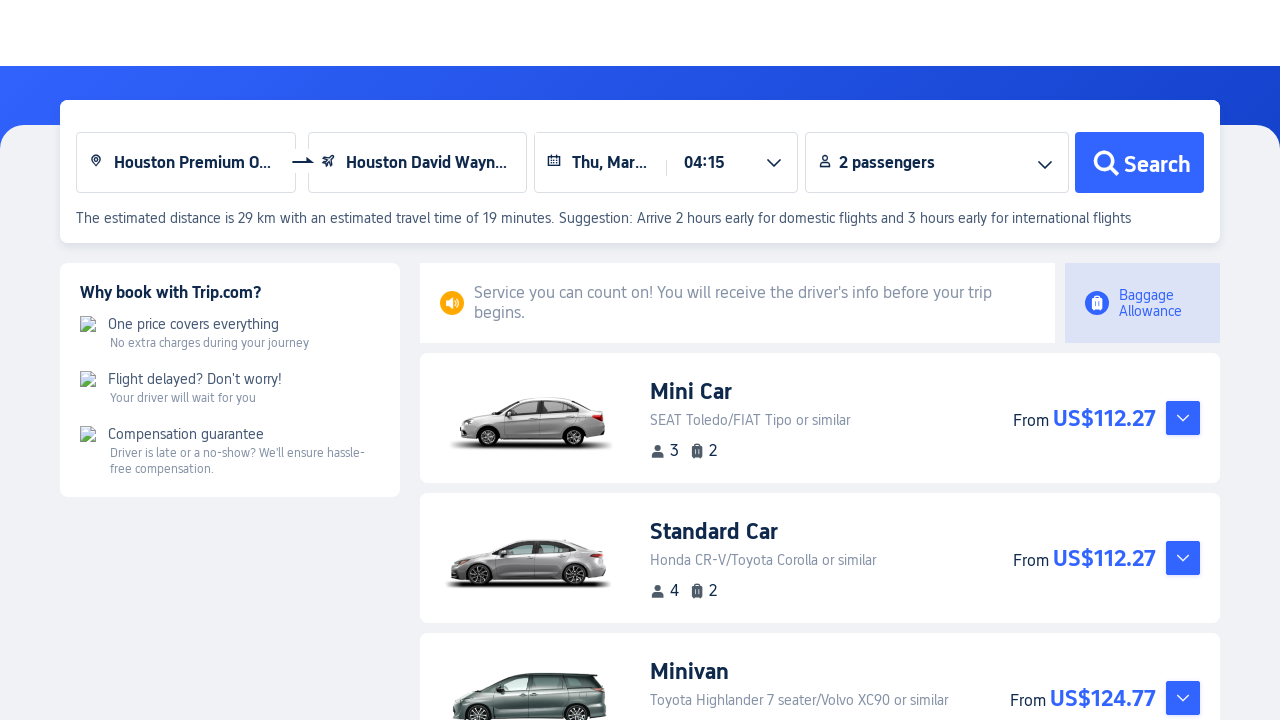

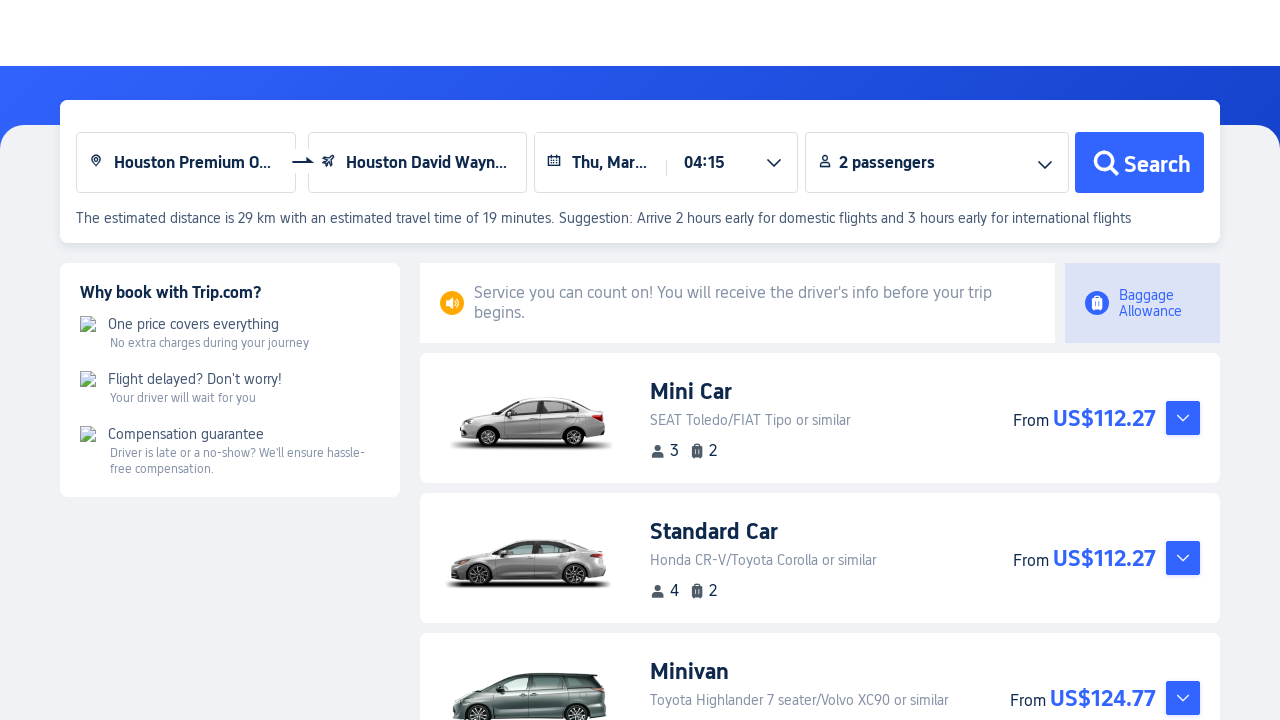